Tests dynamic controls by clicking Enable button and verifying textbox becomes enabled using implicit wait approach

Starting URL: https://the-internet.herokuapp.com/dynamic_controls

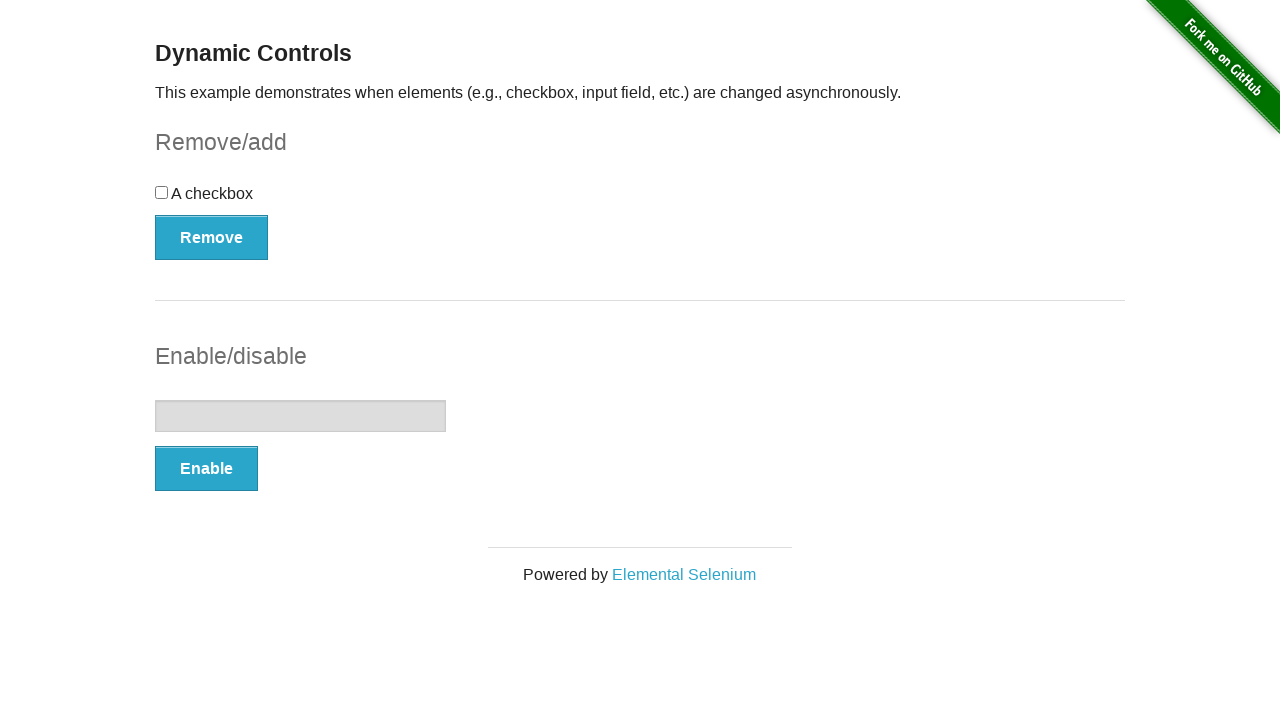

Verified that the textbox is not enabled initially
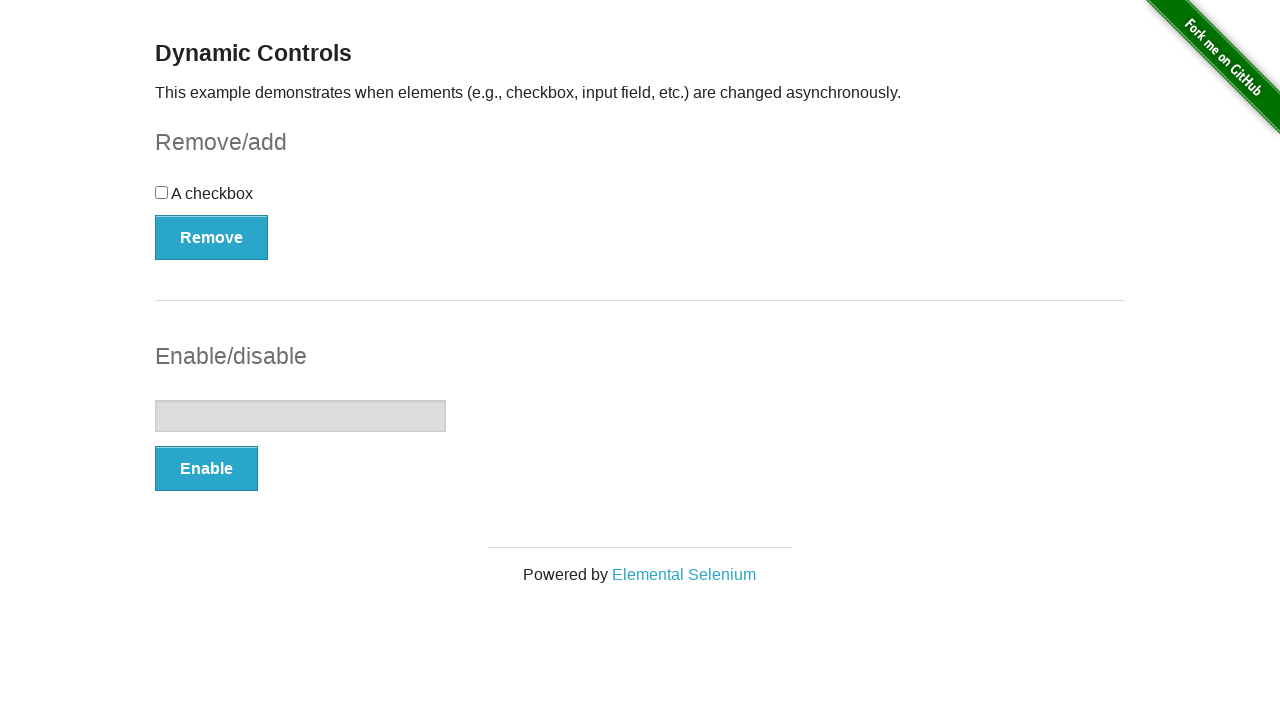

Clicked the Enable button at (206, 469) on xpath=//*[.='Enable']
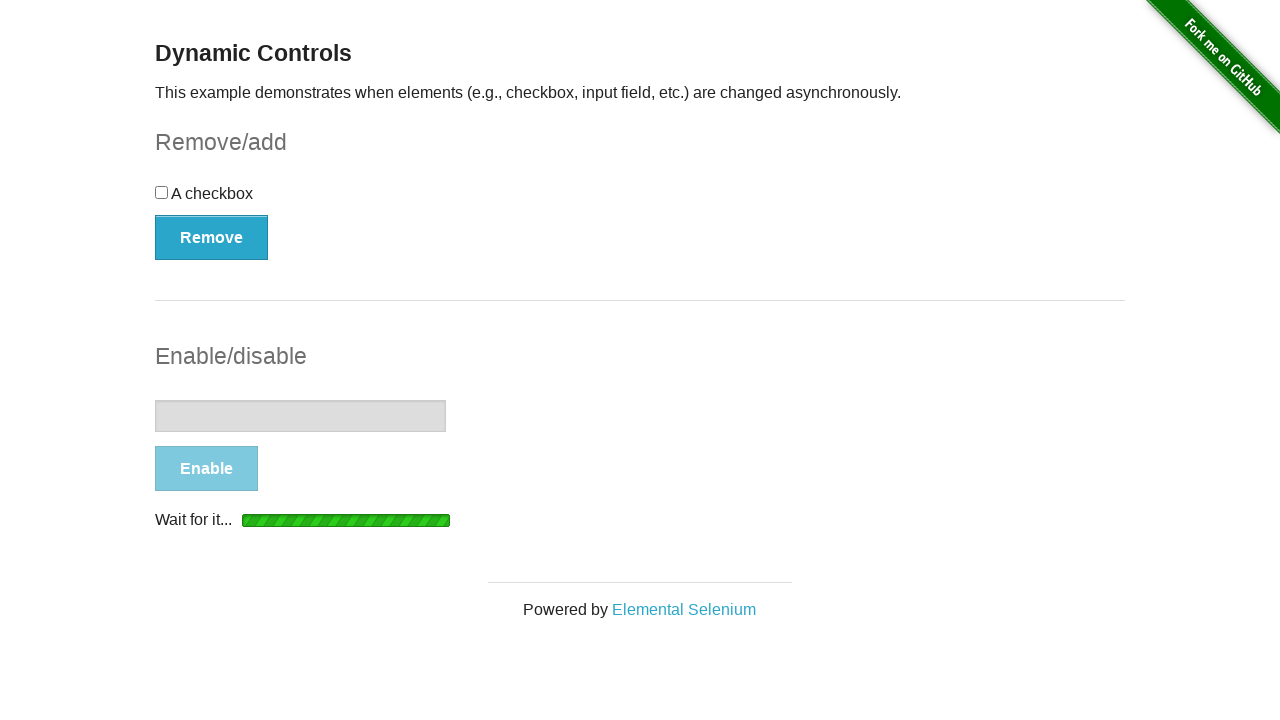

Waited 4 seconds for textbox to become enabled
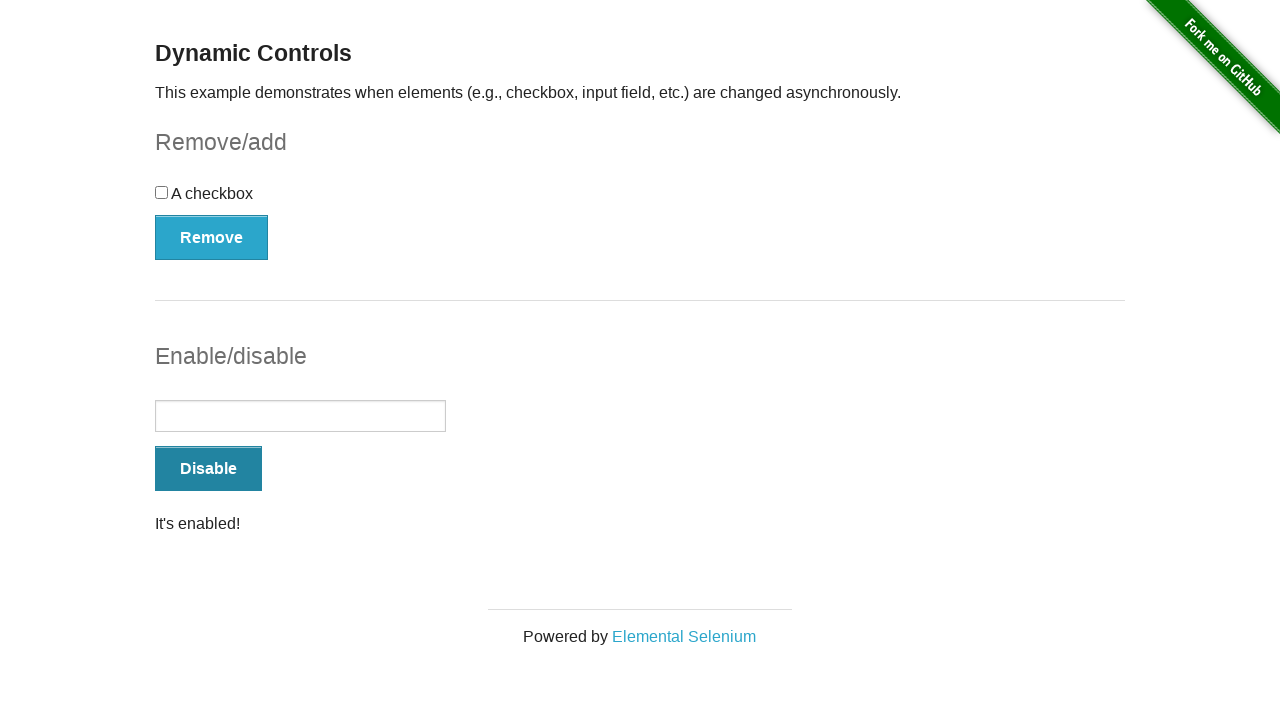

Verified that the textbox is now enabled
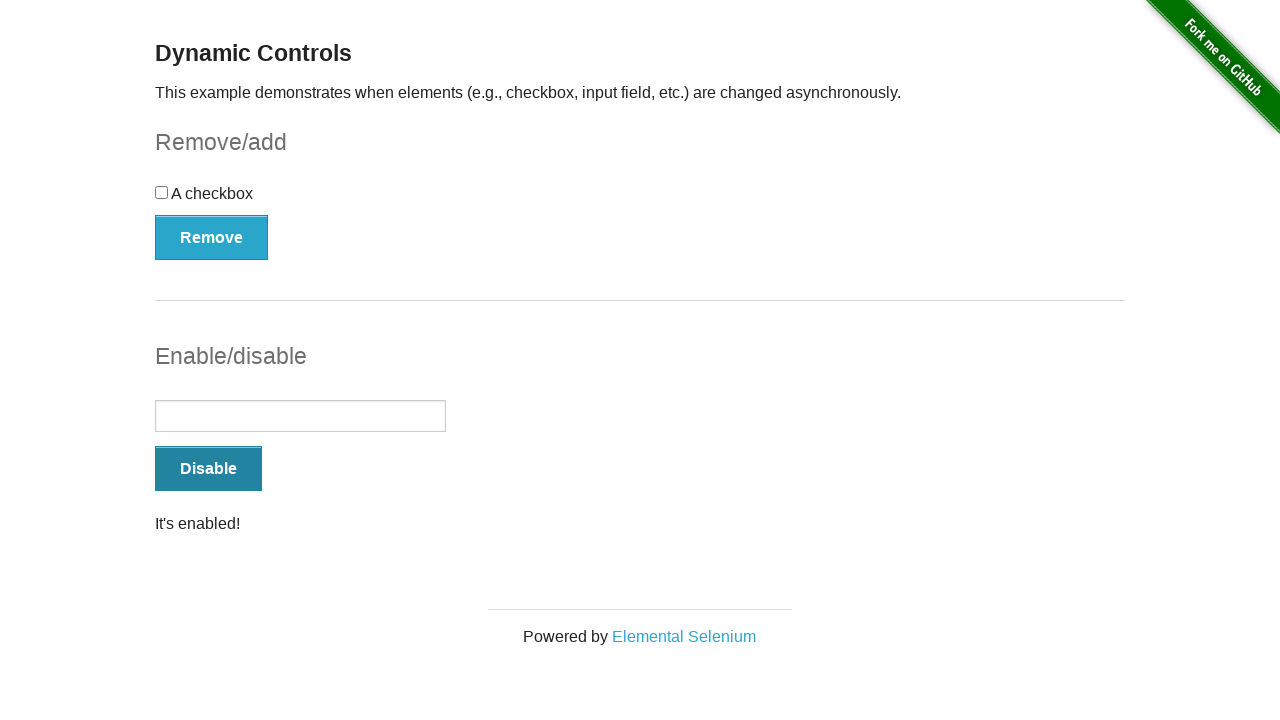

Verified that the "It's enabled!" message is displayed
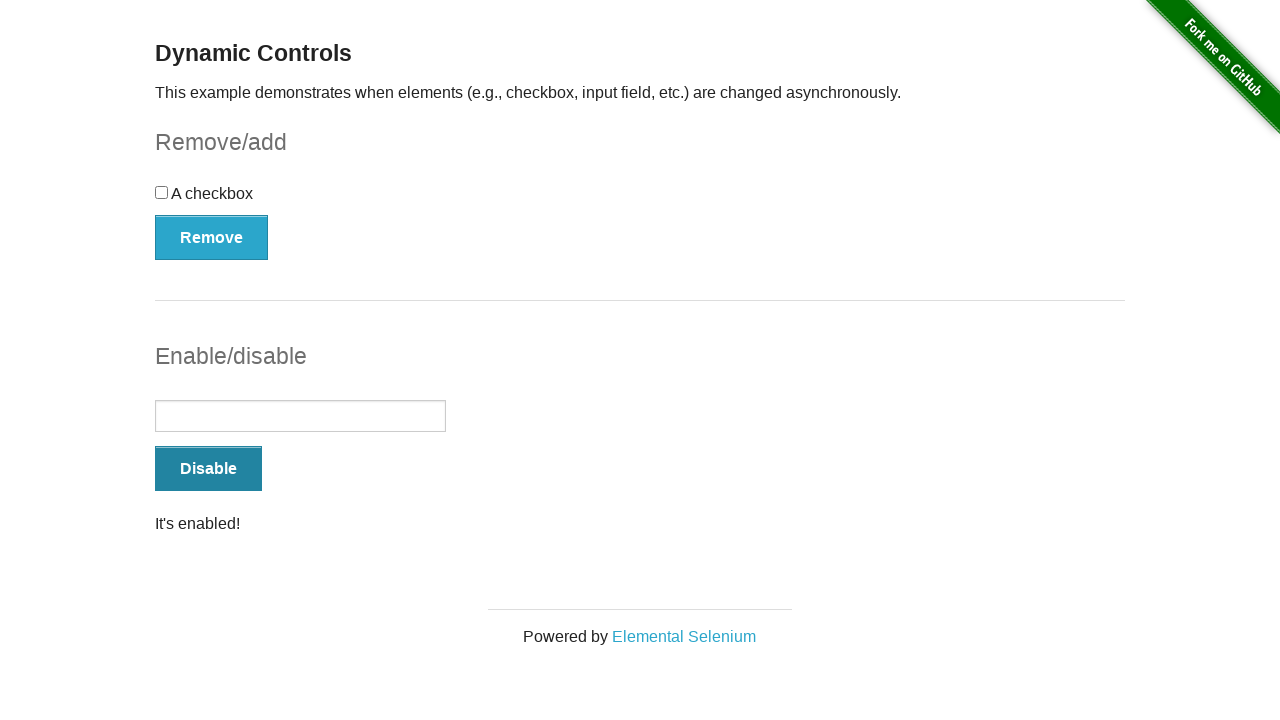

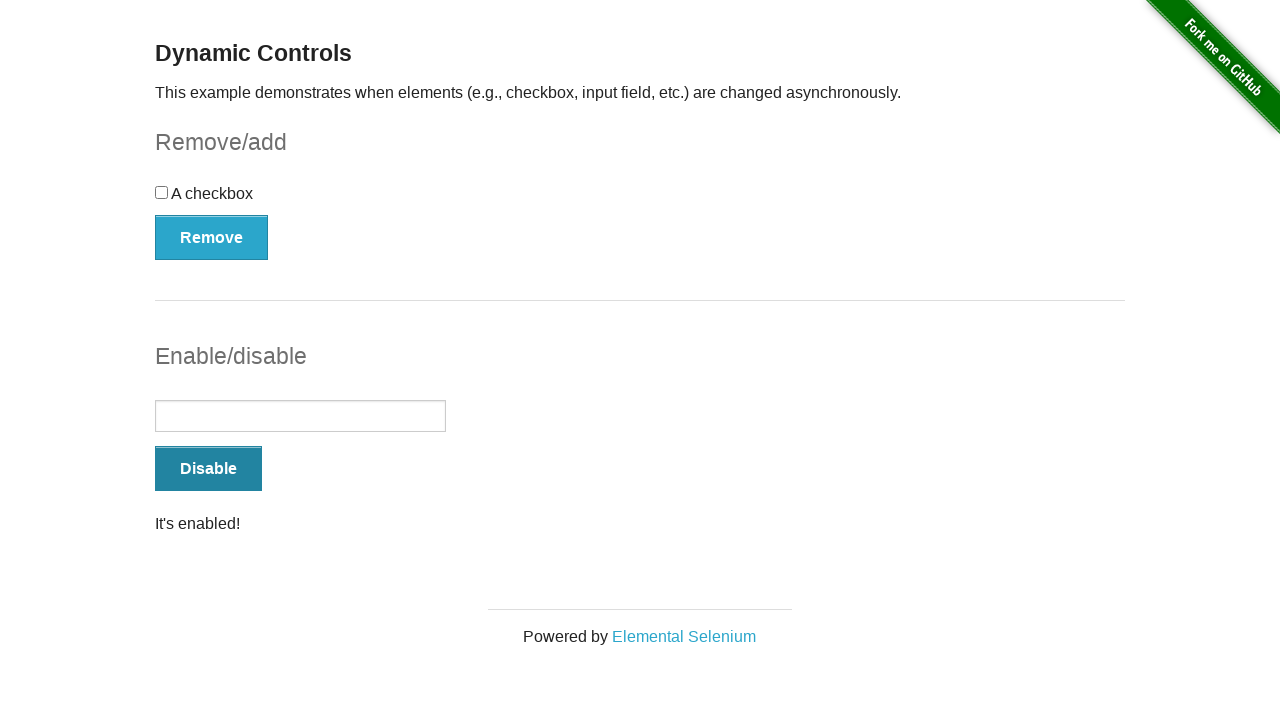